Navigates to the Checkboxes page and verifies there are 2 checkbox elements

Starting URL: https://the-internet.herokuapp.com/

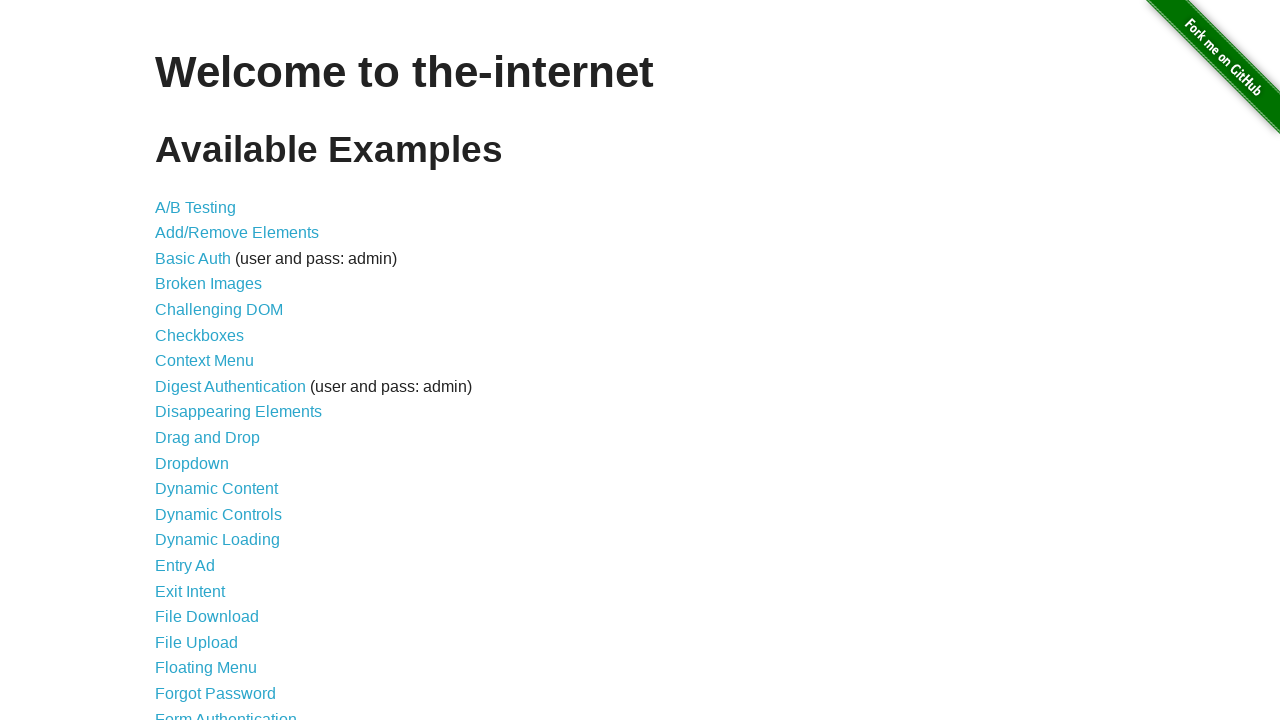

Navigated to the Heroku App home page
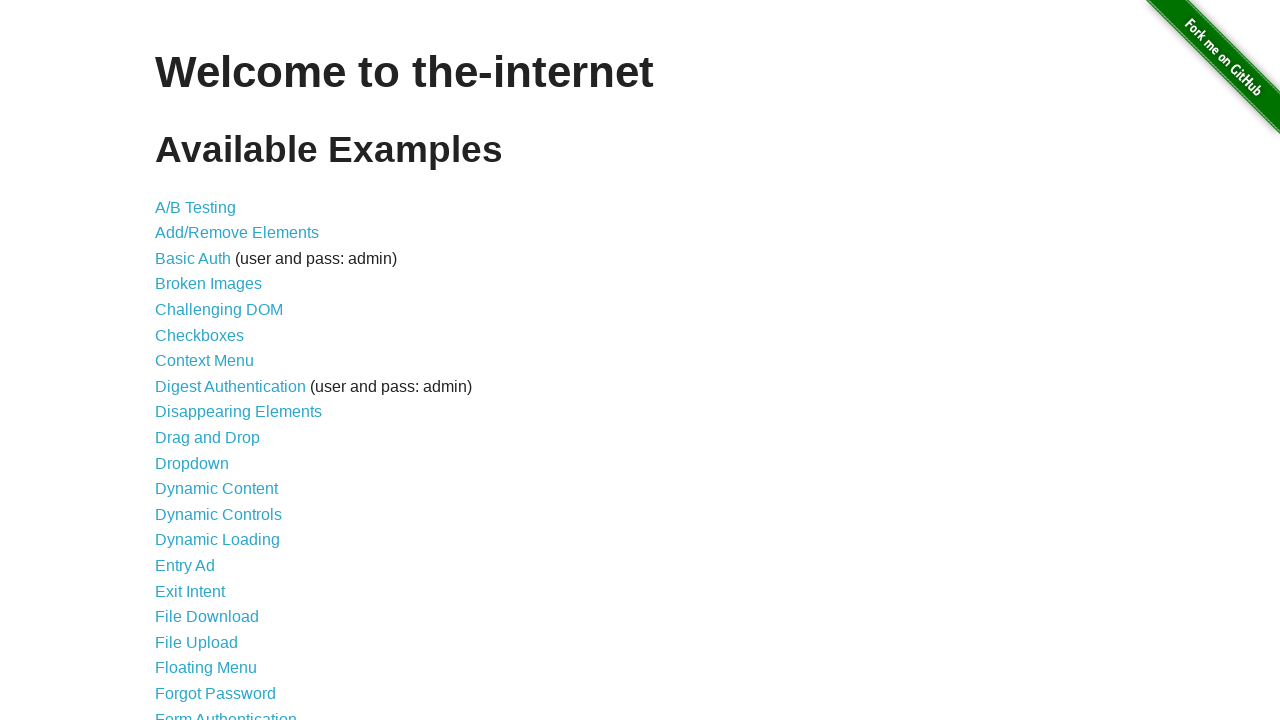

Clicked on Checkboxes link at (200, 335) on a[href='/checkboxes']
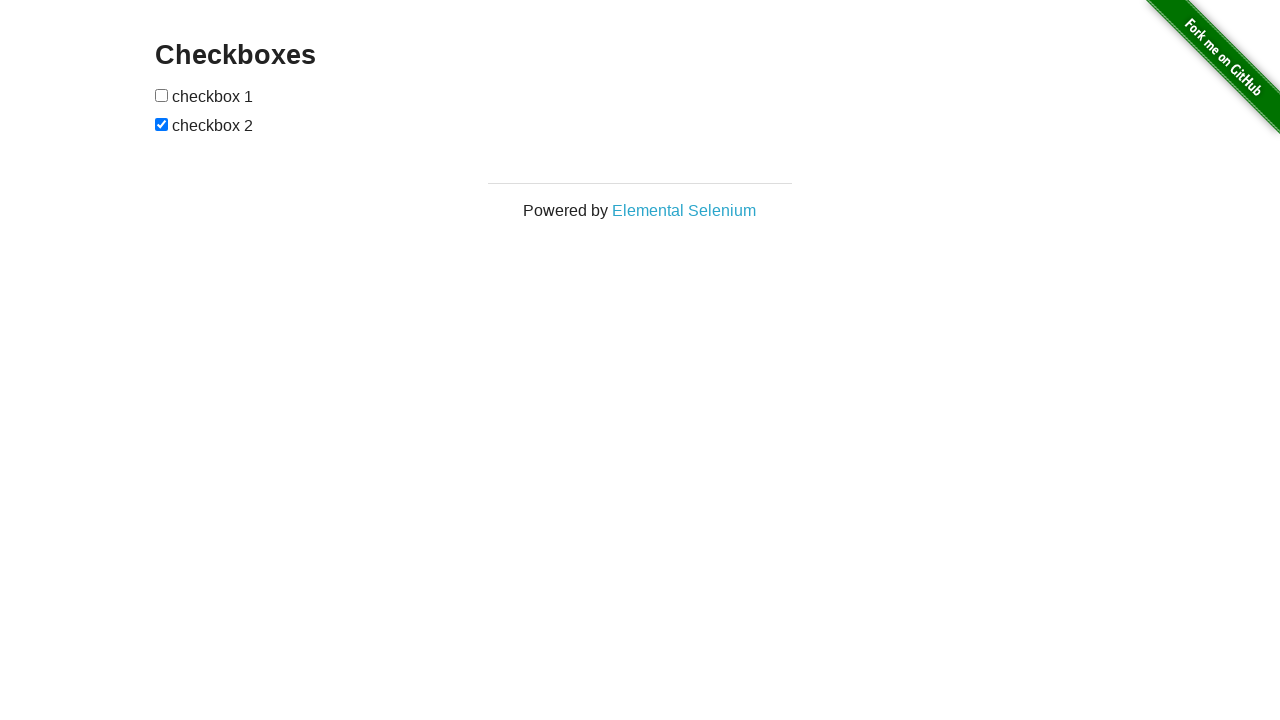

Verified 'Checkboxes' heading is present
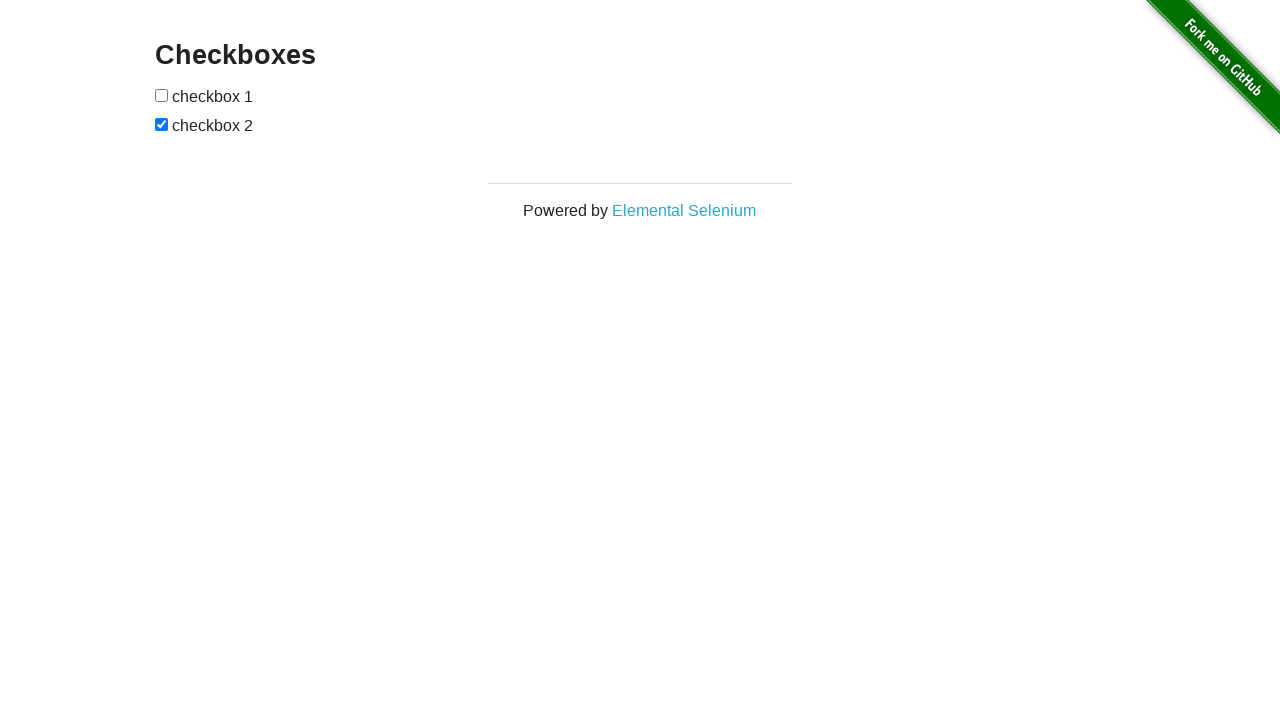

Verified there are 2 checkbox elements on the page
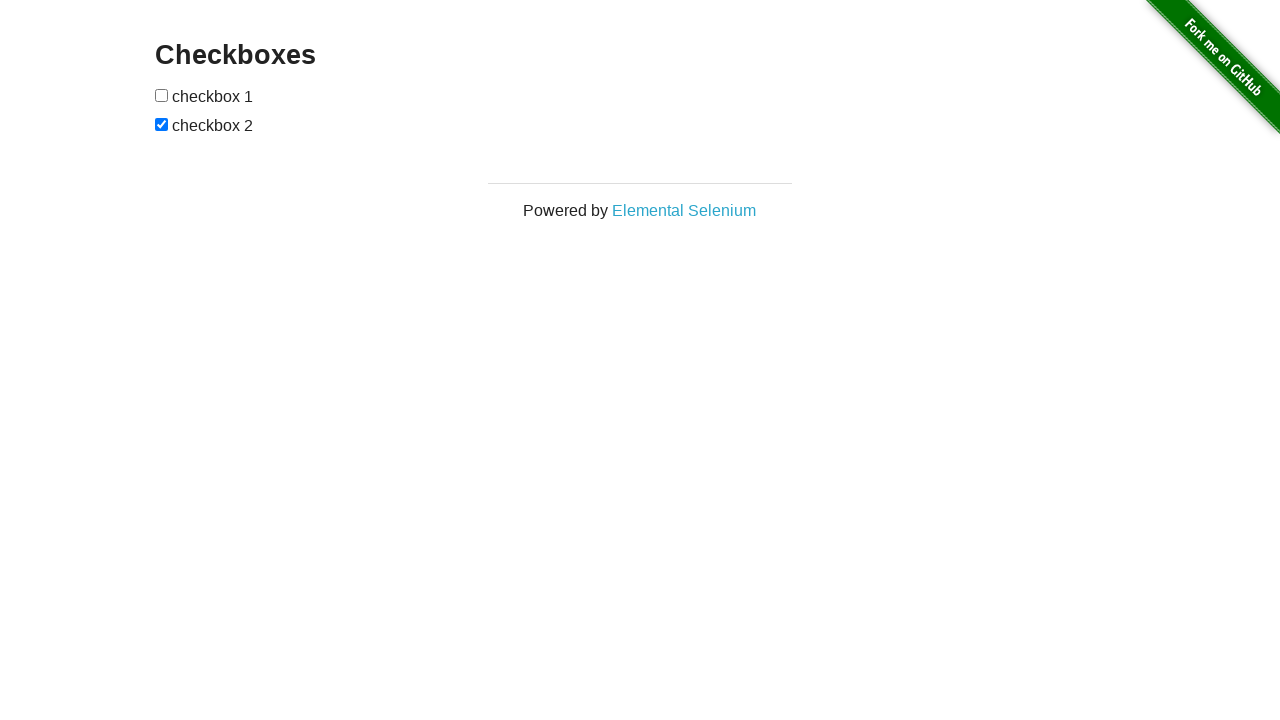

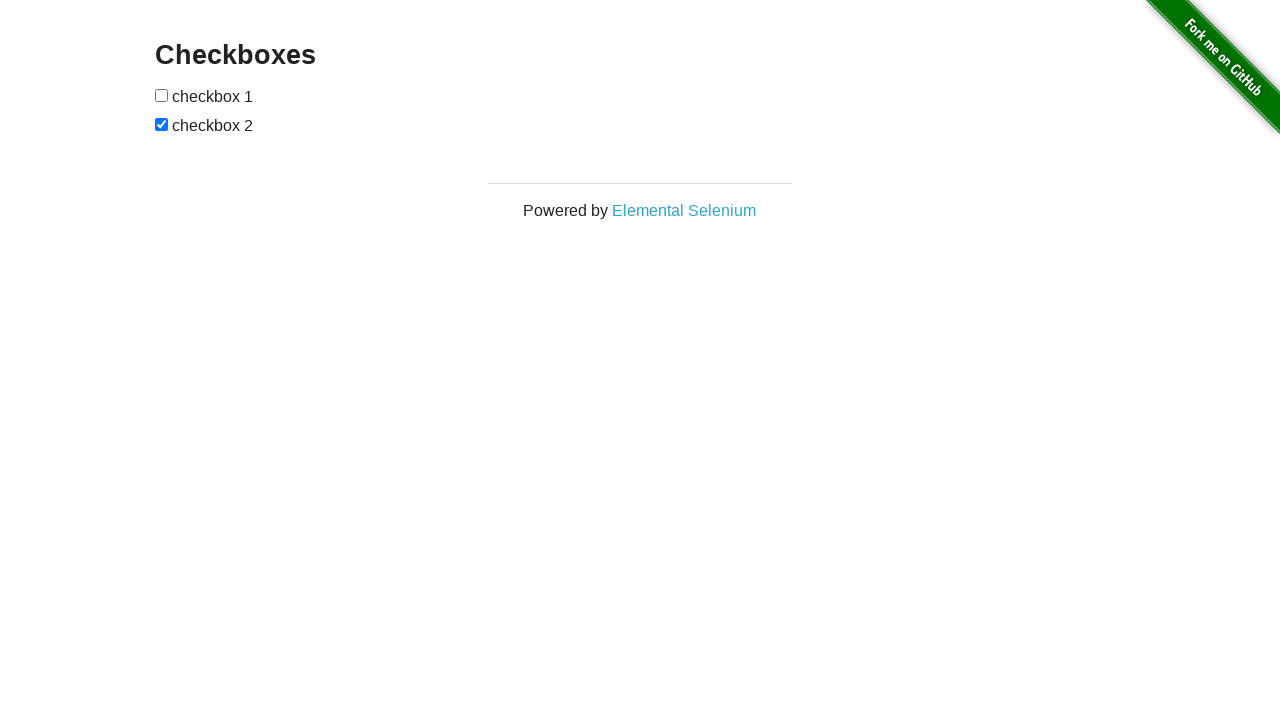